Launches the Jawa Motorcycles website and verifies it loads successfully by waiting for the page content.

Starting URL: https://www.jawamotorcycles.com/

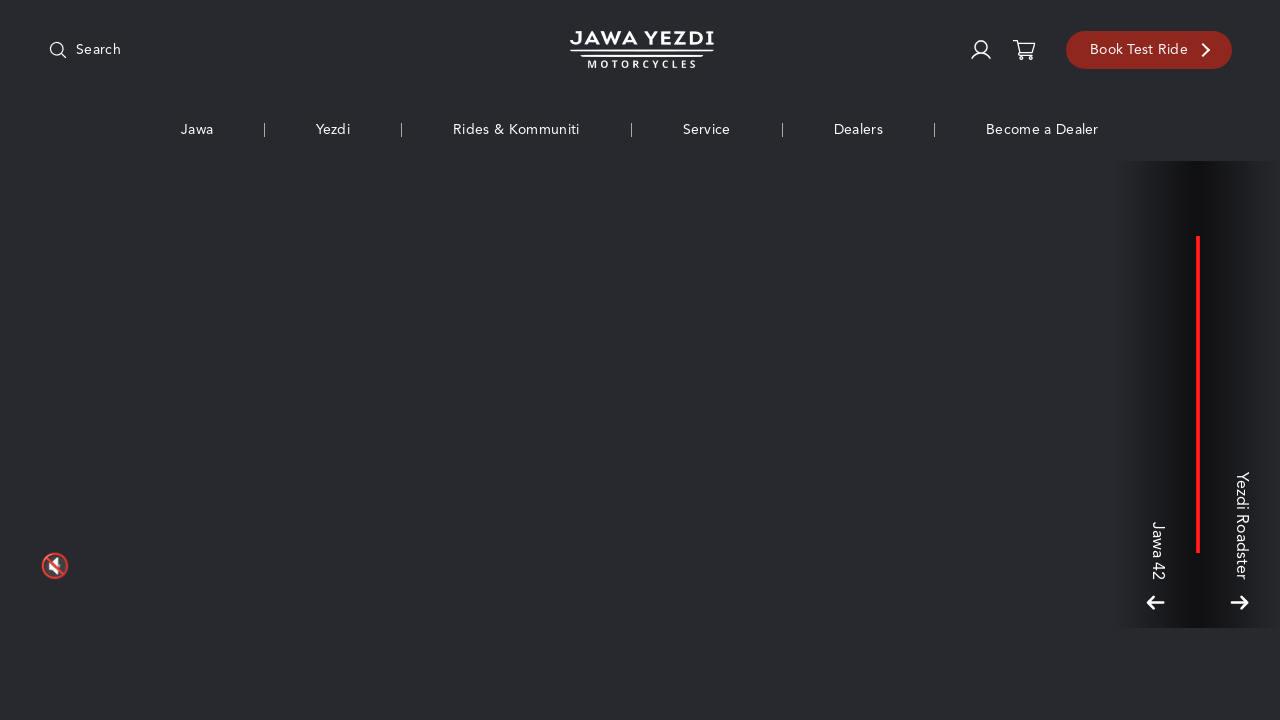

Waited for page to fully load with networkidle state
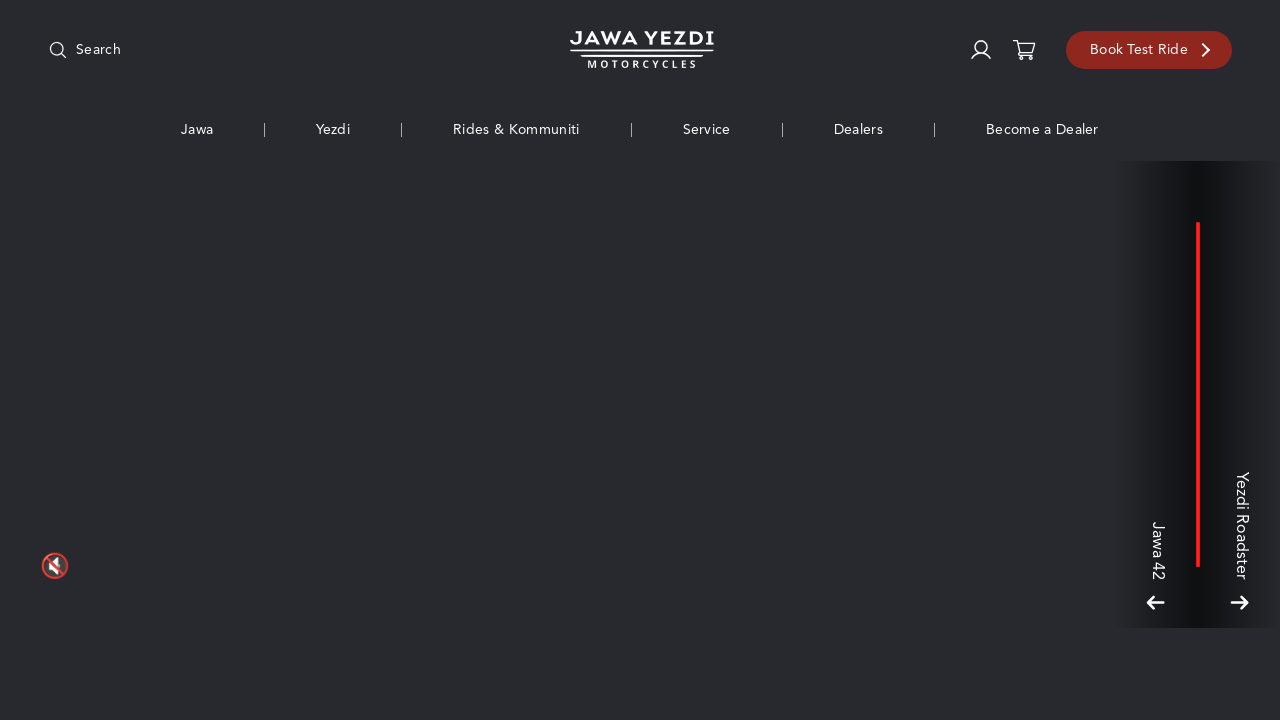

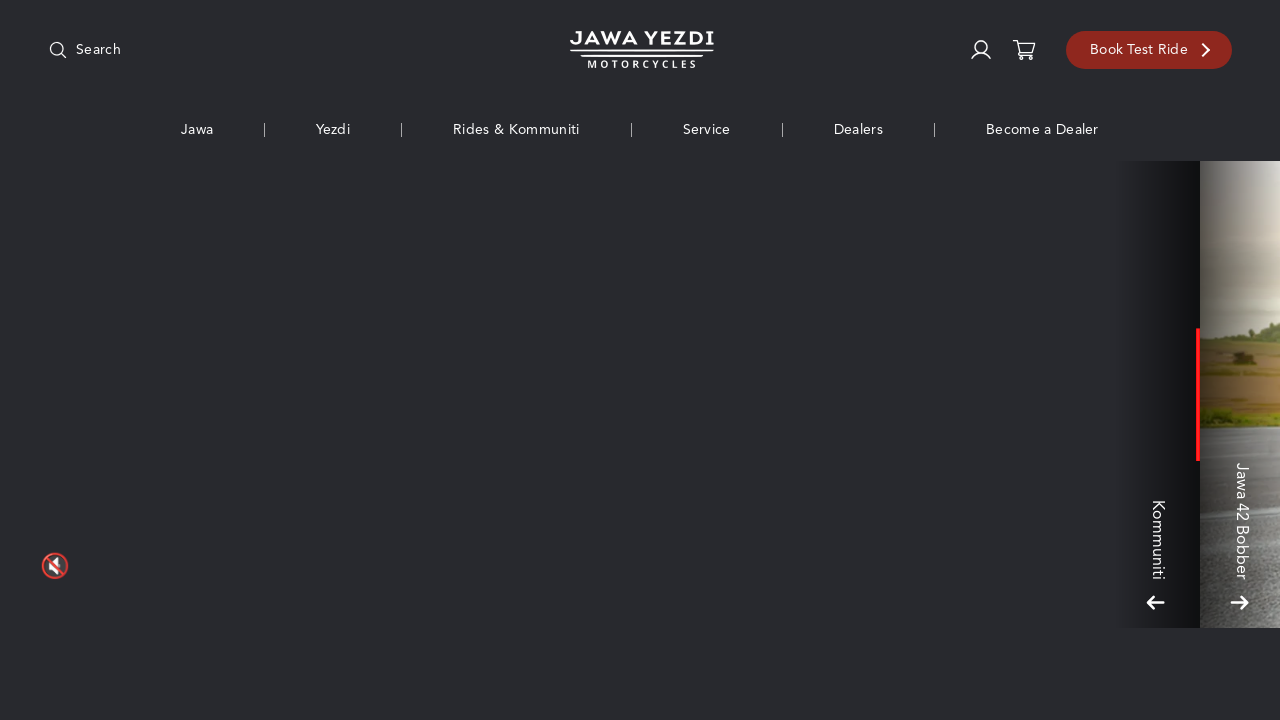